Tests injecting jQuery and jQuery Growl into a page to display notification messages for debugging purposes. It loads jQuery, jQuery Growl script and CSS, then displays various types of notification messages (default, error, notice, warning).

Starting URL: http://the-internet.herokuapp.com/

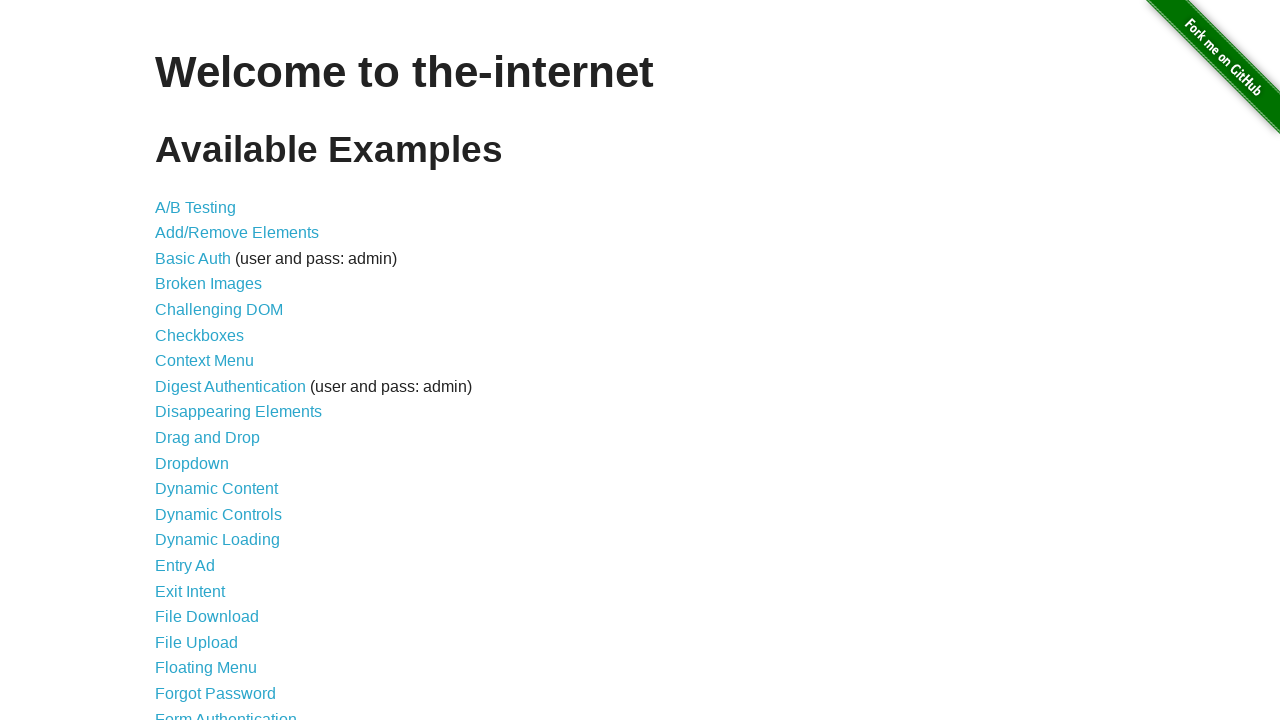

Injected jQuery library into page if not already present
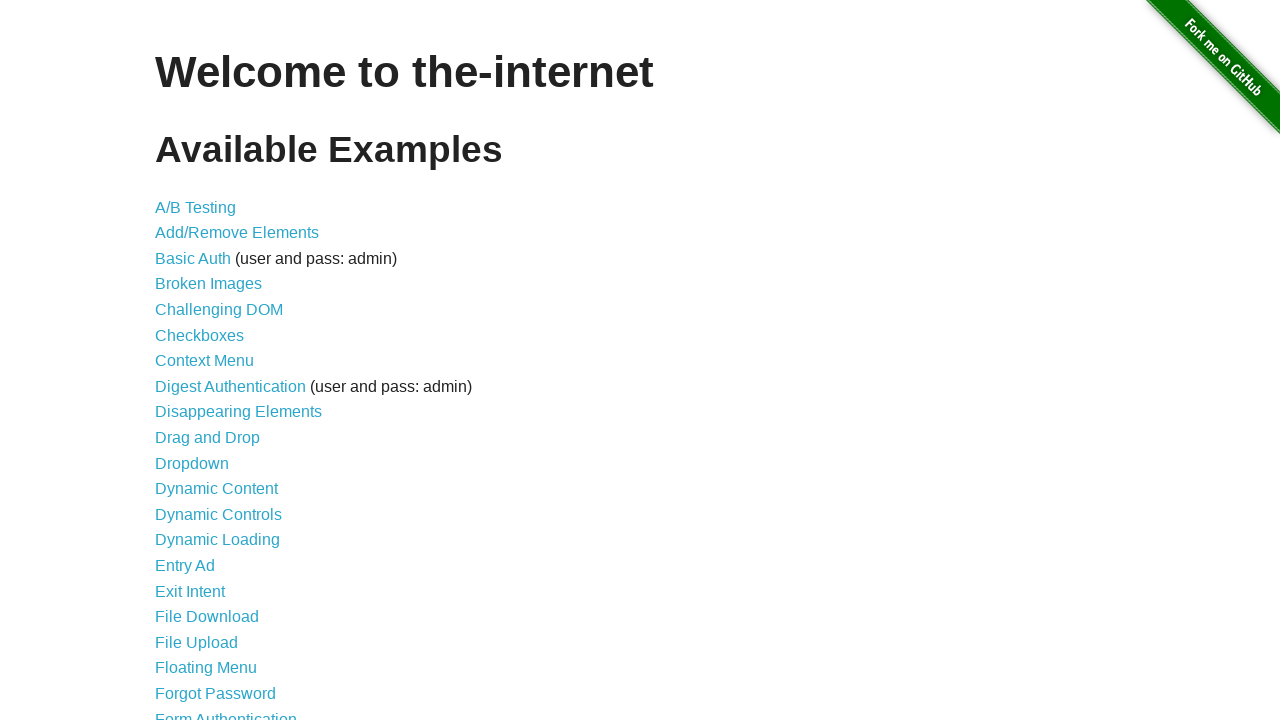

jQuery library loaded successfully
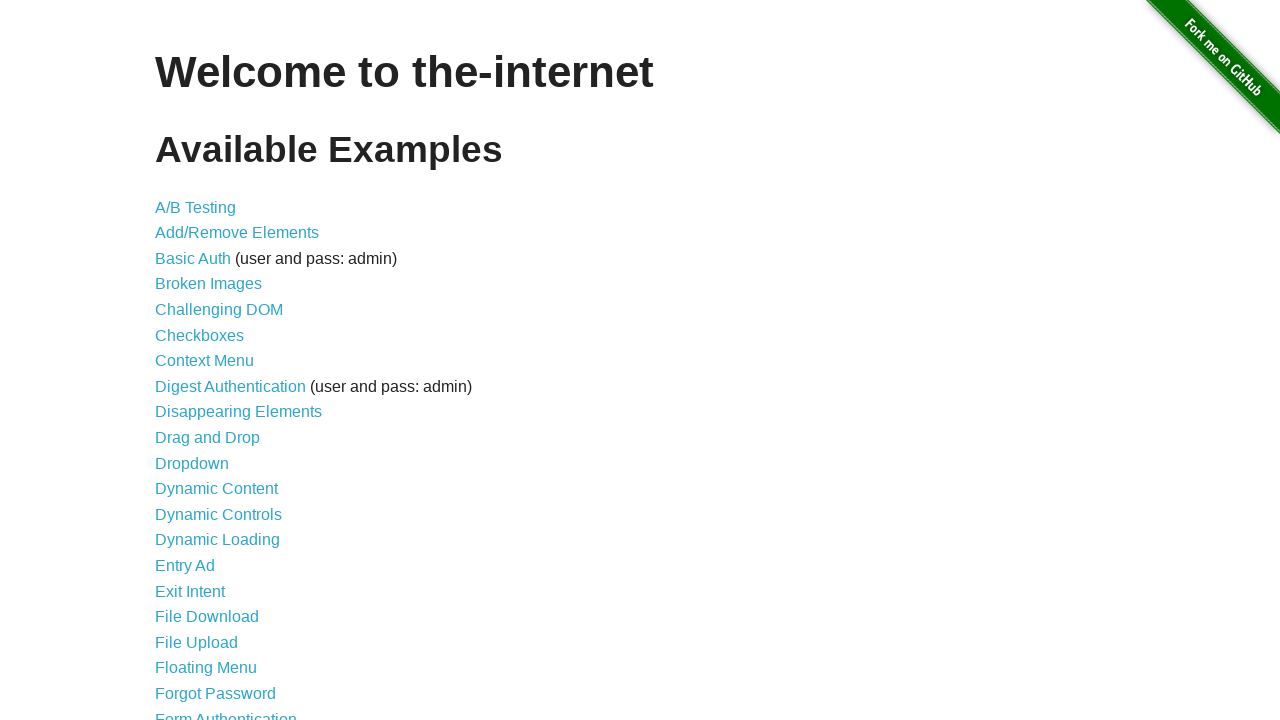

jQuery Growl script injected into page
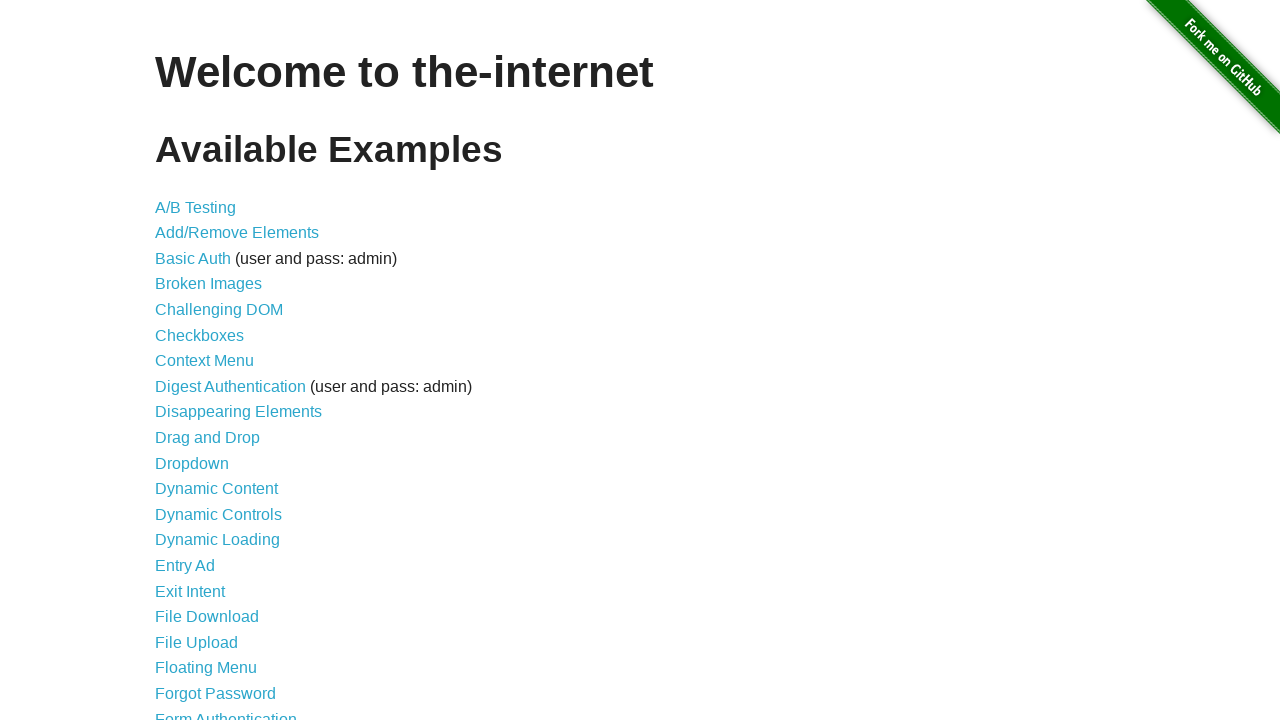

jQuery Growl CSS stylesheet added to page
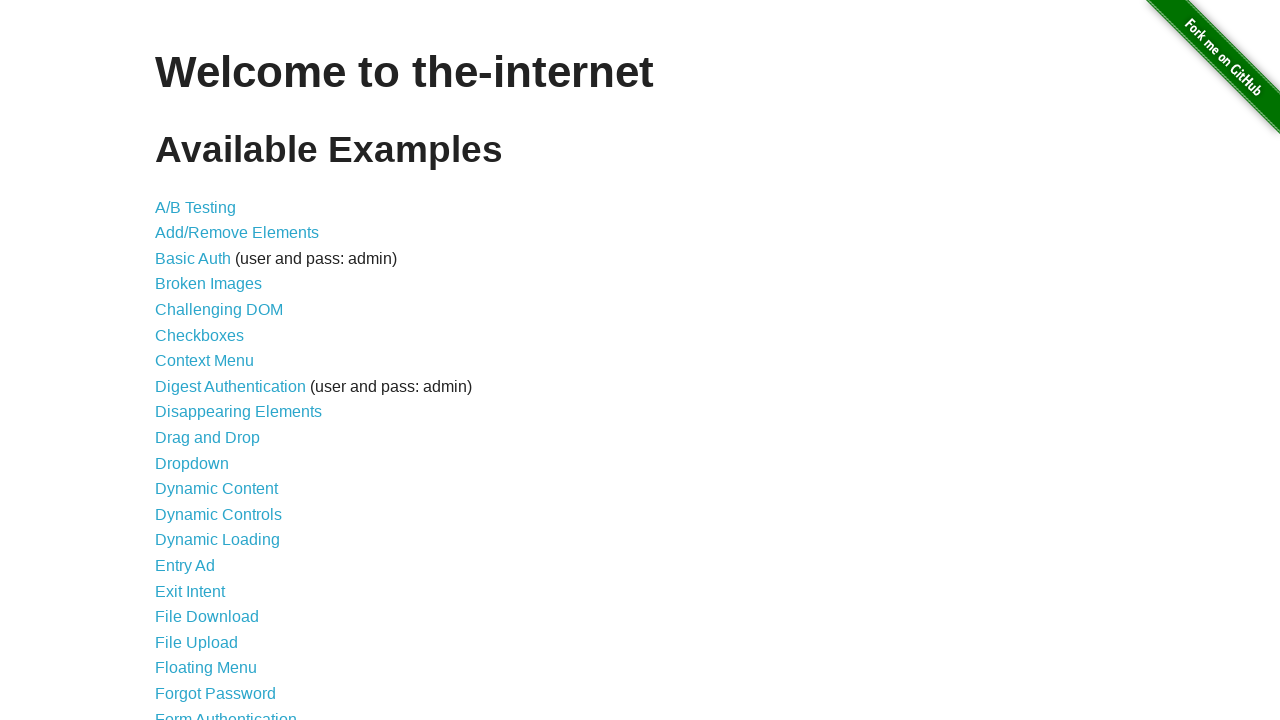

jQuery Growl library loaded and ready to use
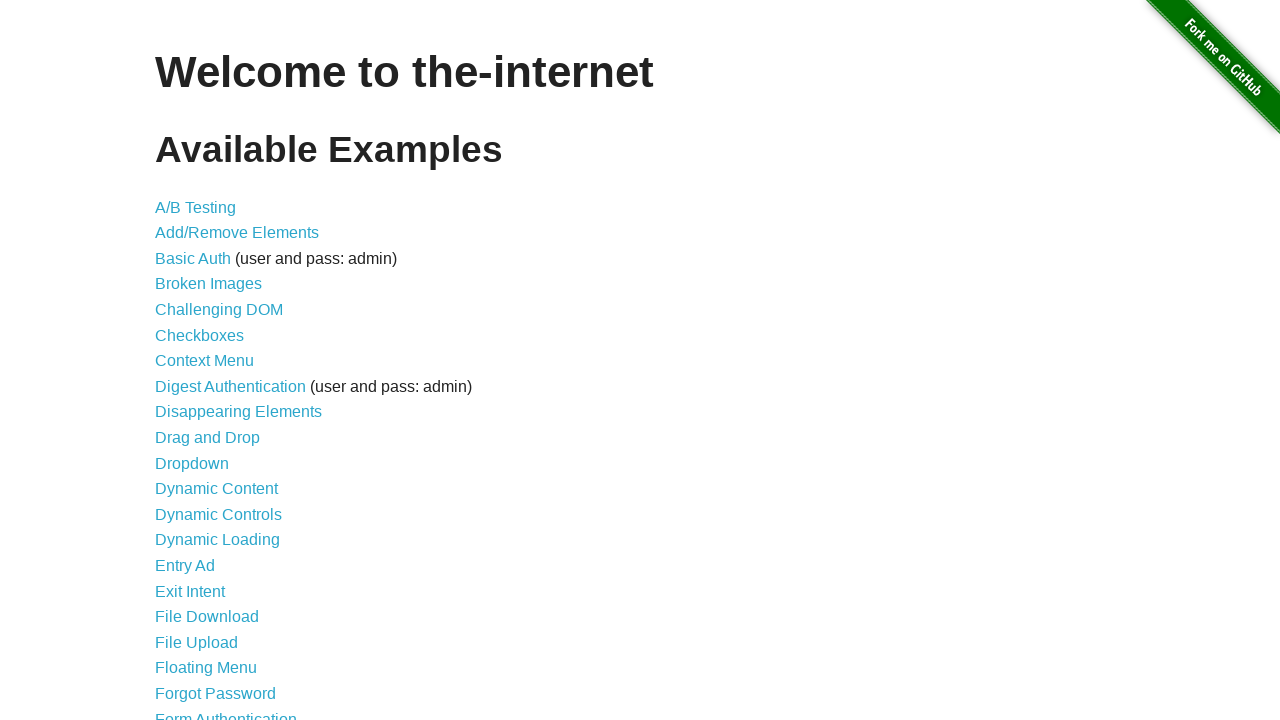

Displayed default growl notification with title 'GET' and message '/'
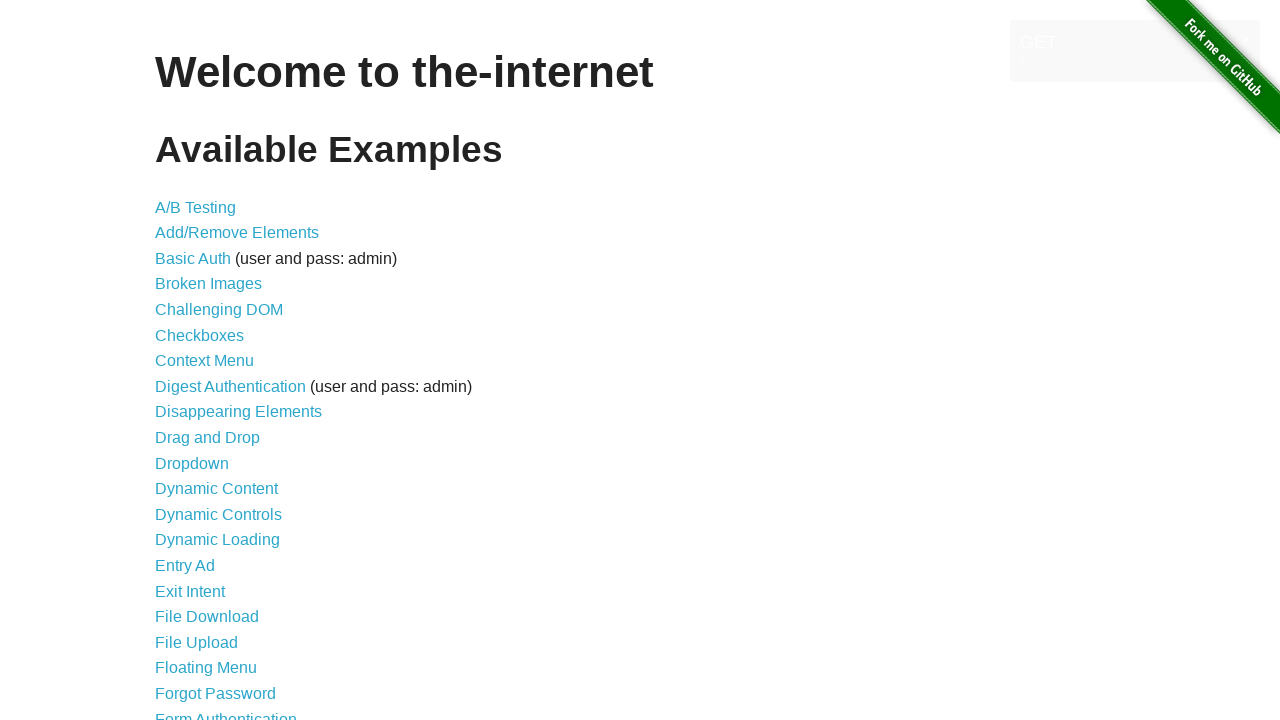

Displayed error type growl notification
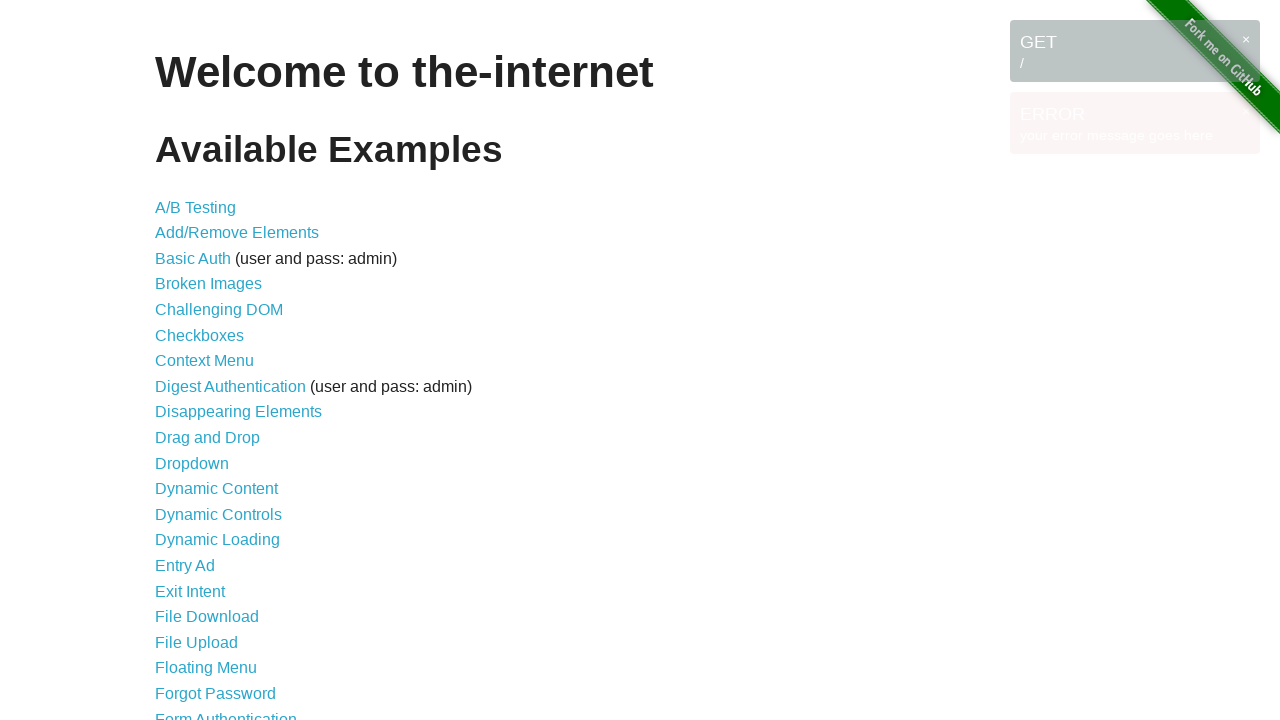

Displayed notice type growl notification
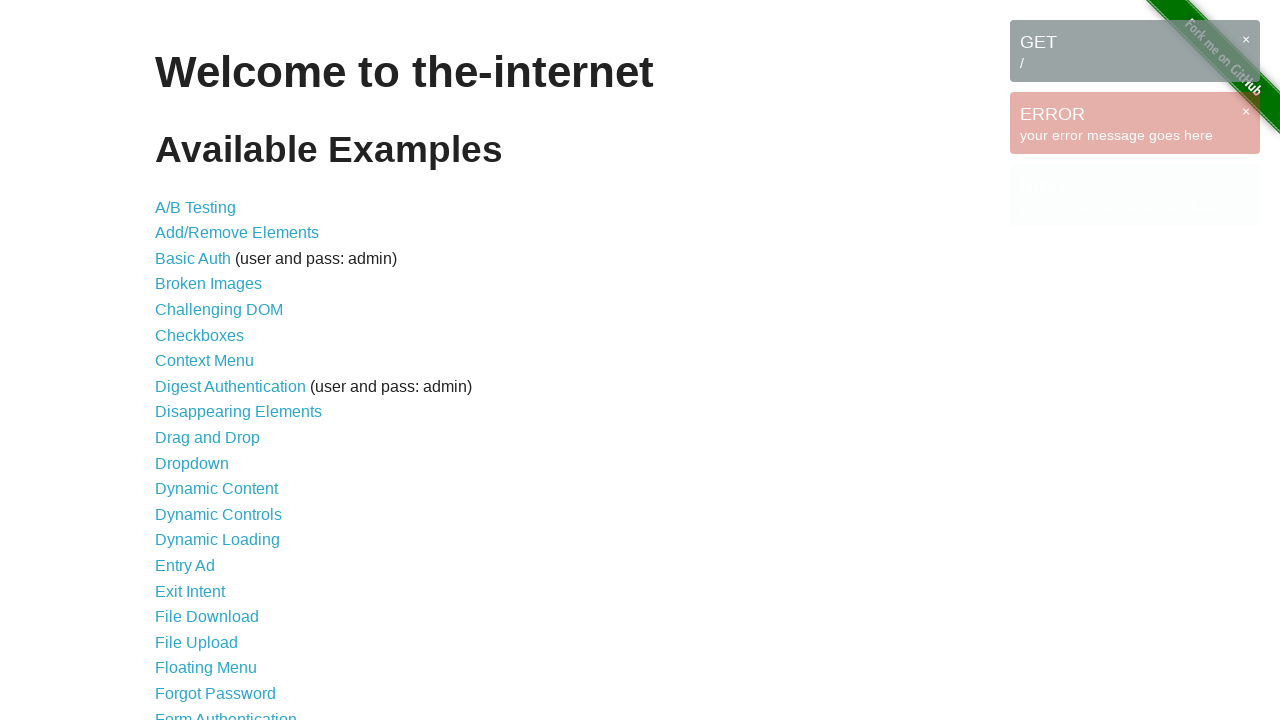

Displayed warning type growl notification
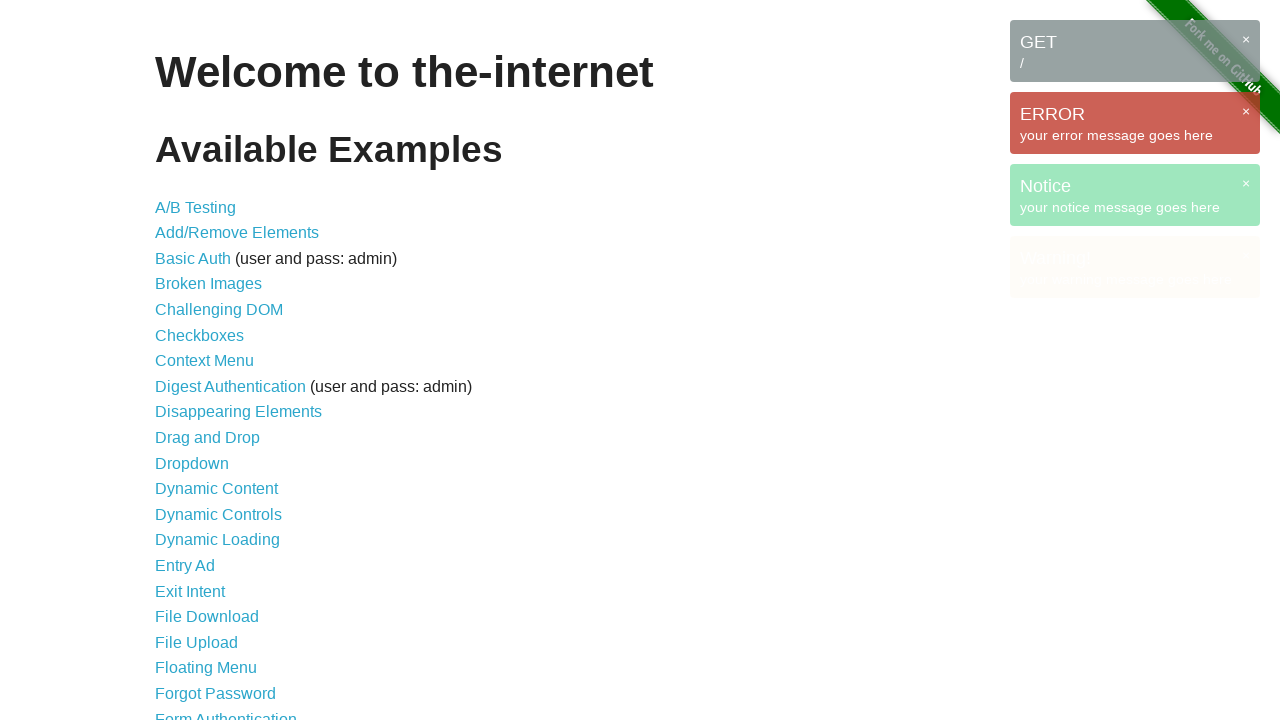

Growl notifications are visible on the page
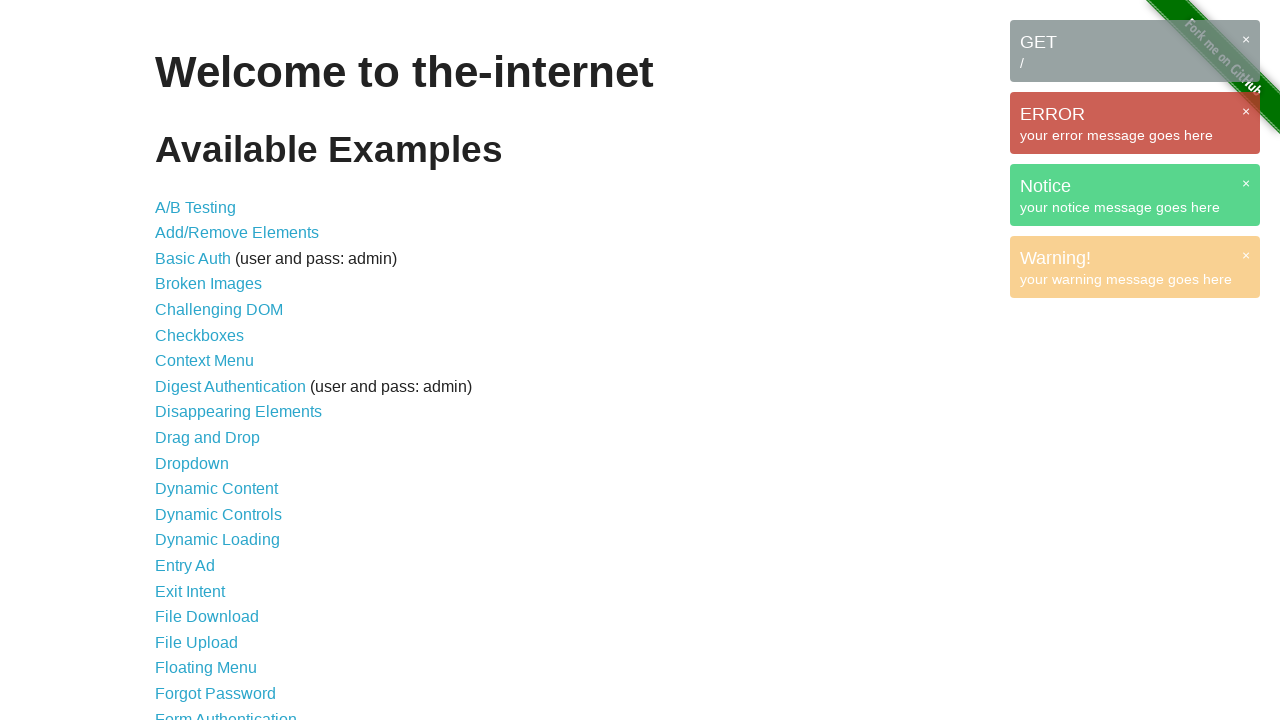

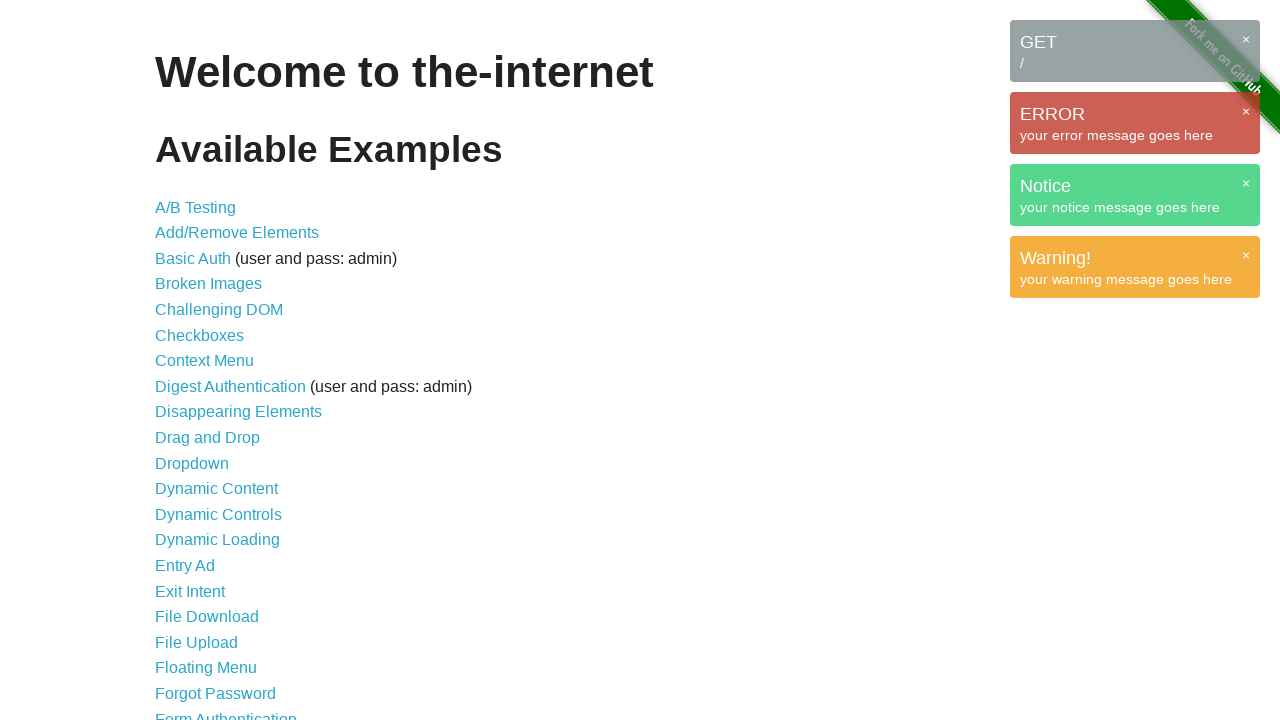